Tests multi-tab browser functionality by opening a new tab, navigating to a second site to extract course text, then returning to the original tab to fill a form field with that text.

Starting URL: https://www.rahulshettyacademy.com/angularpractice/

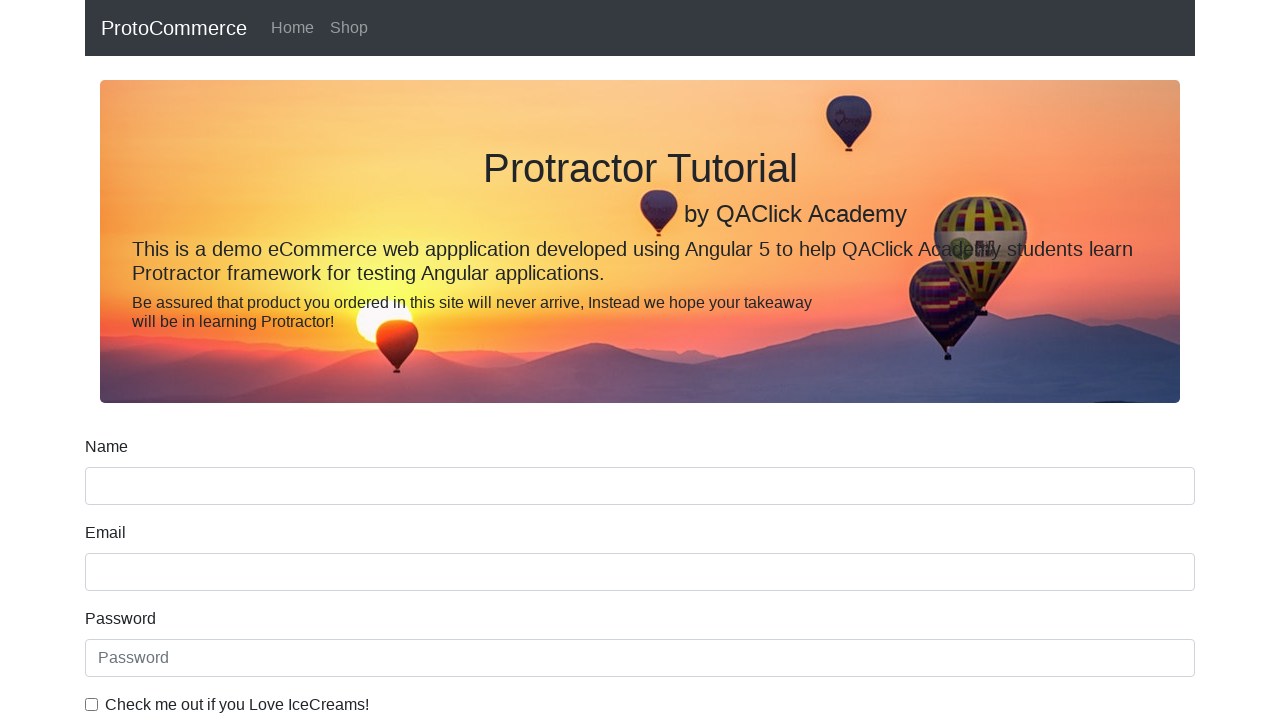

Opened a new tab in the browser context
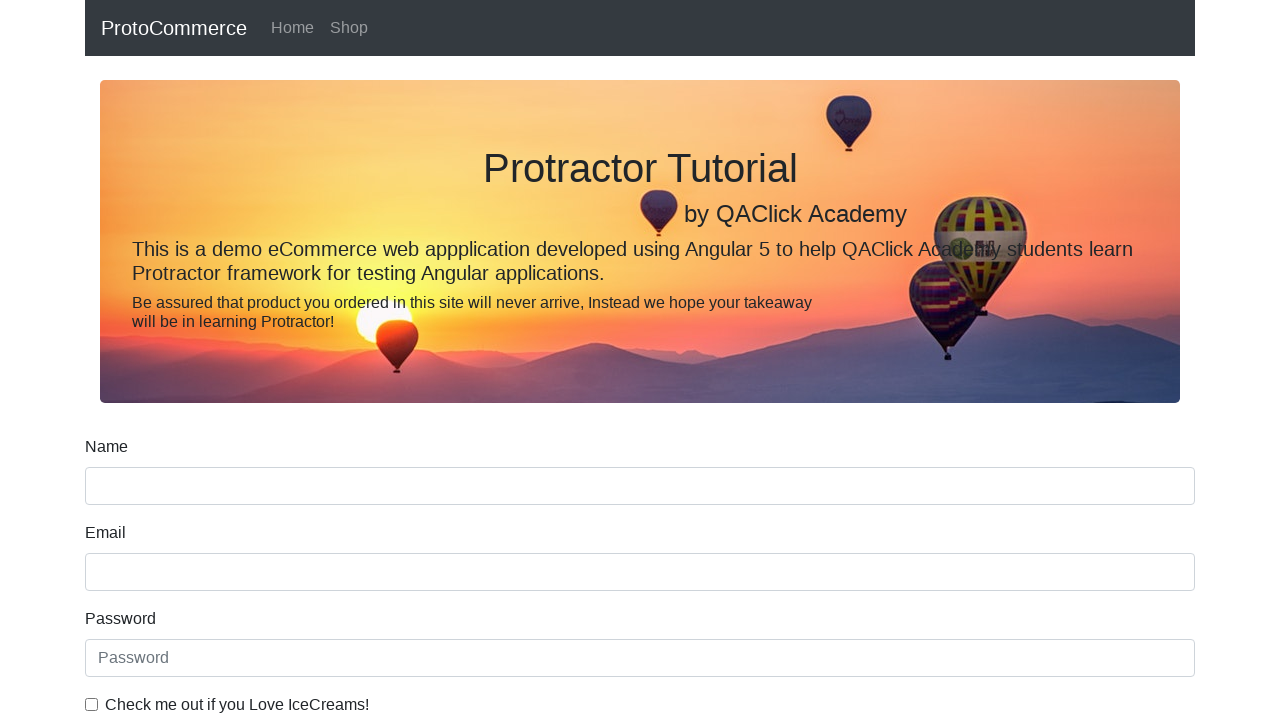

Navigated to https://rahulshettyacademy.com in the new tab
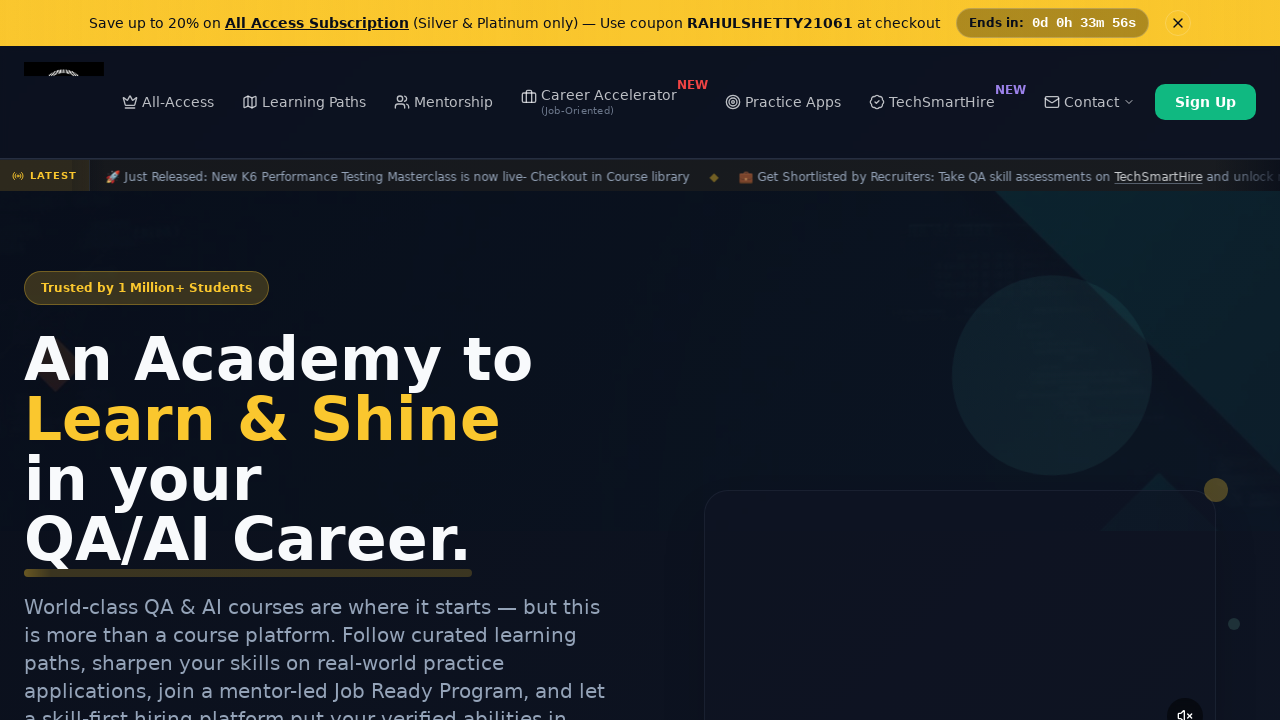

Course links loaded on the second site
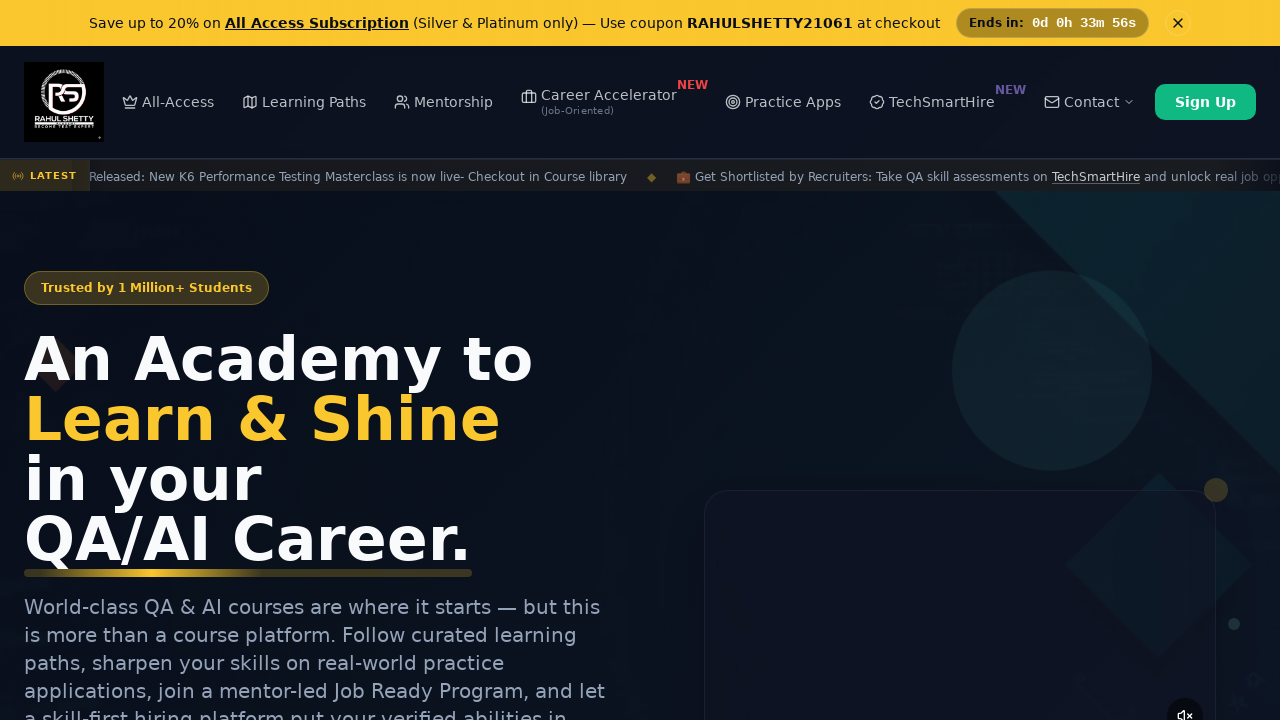

Located all course links on the page
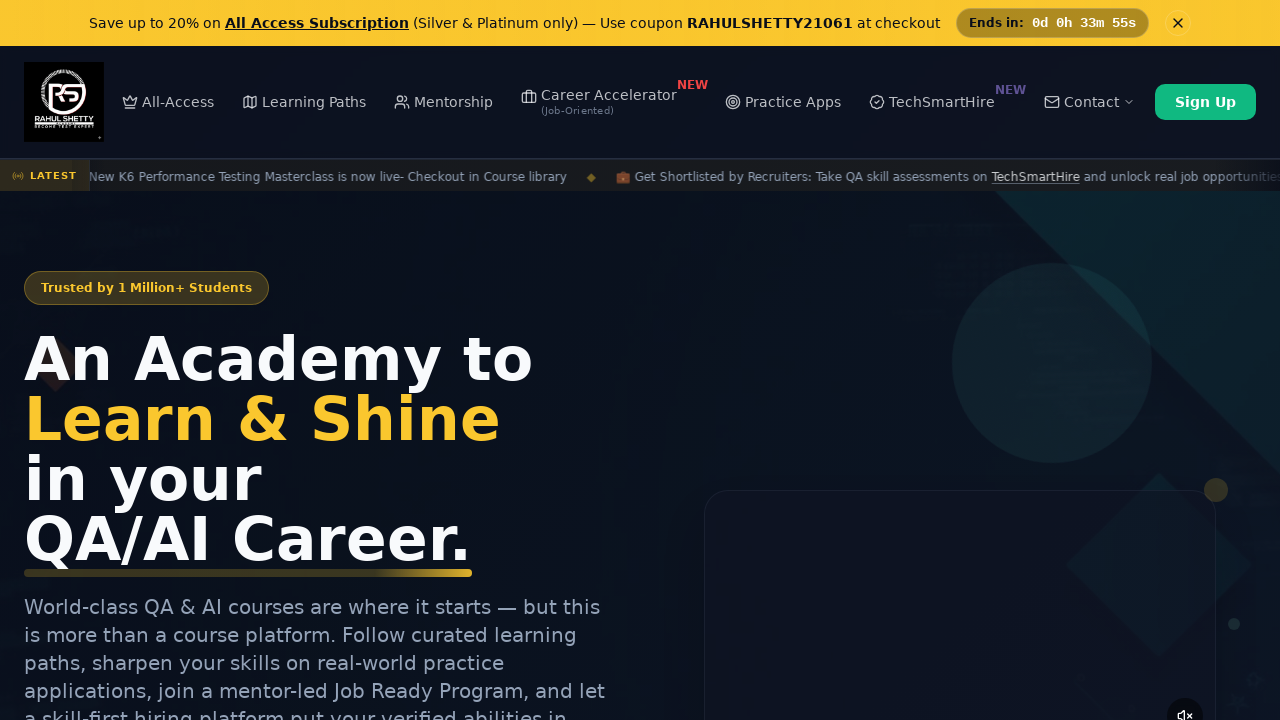

Extracted text from the second course link: 'Playwright Testing'
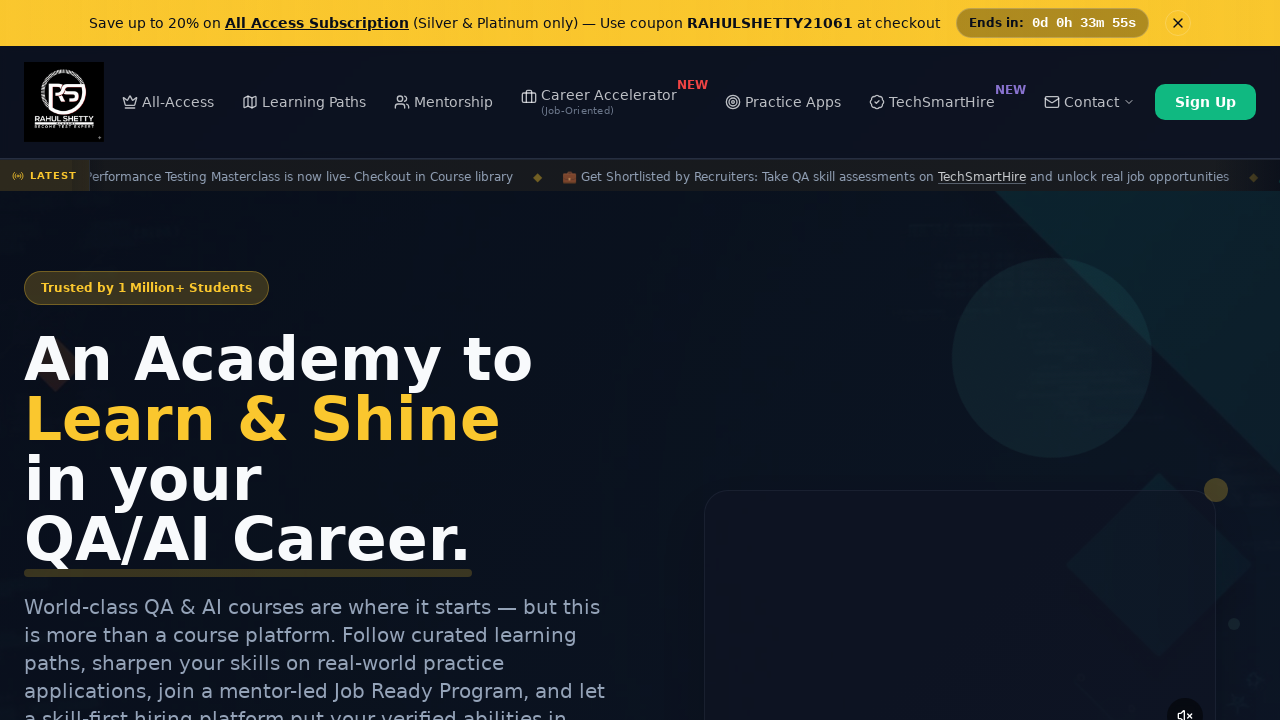

Closed the new tab
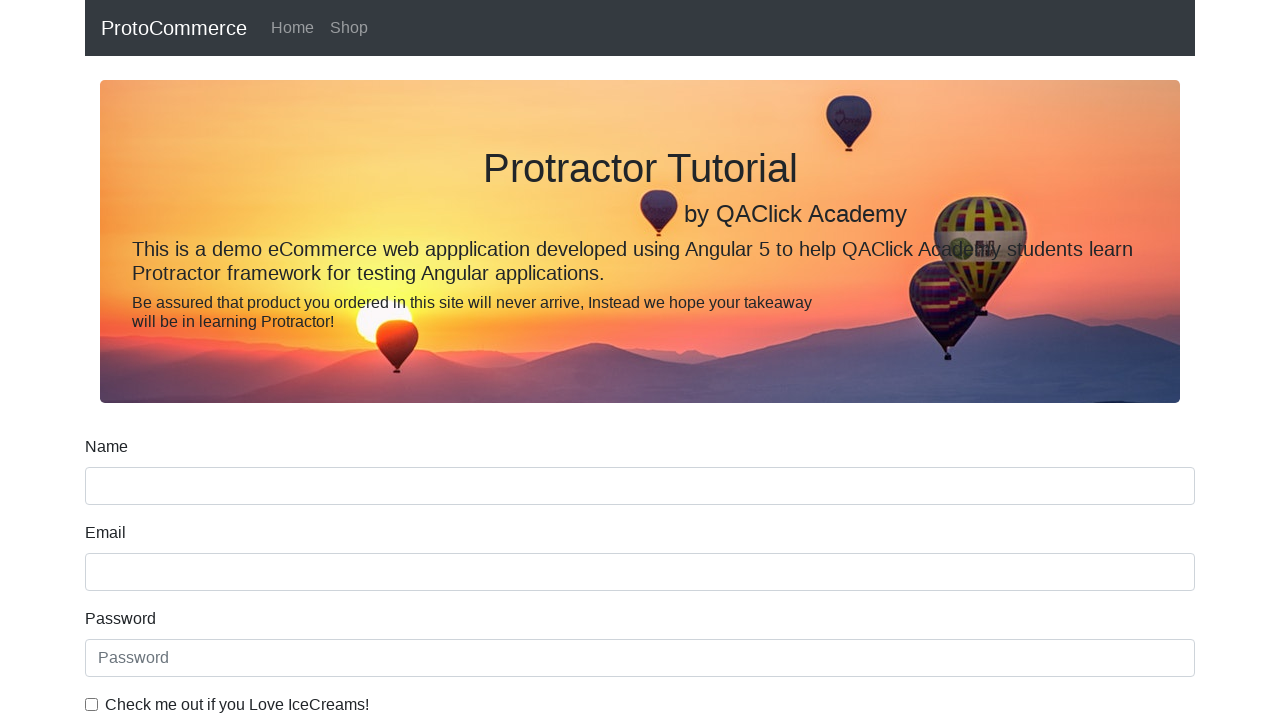

Filled the name field with extracted course text: 'Playwright Testing' on input[name='name']
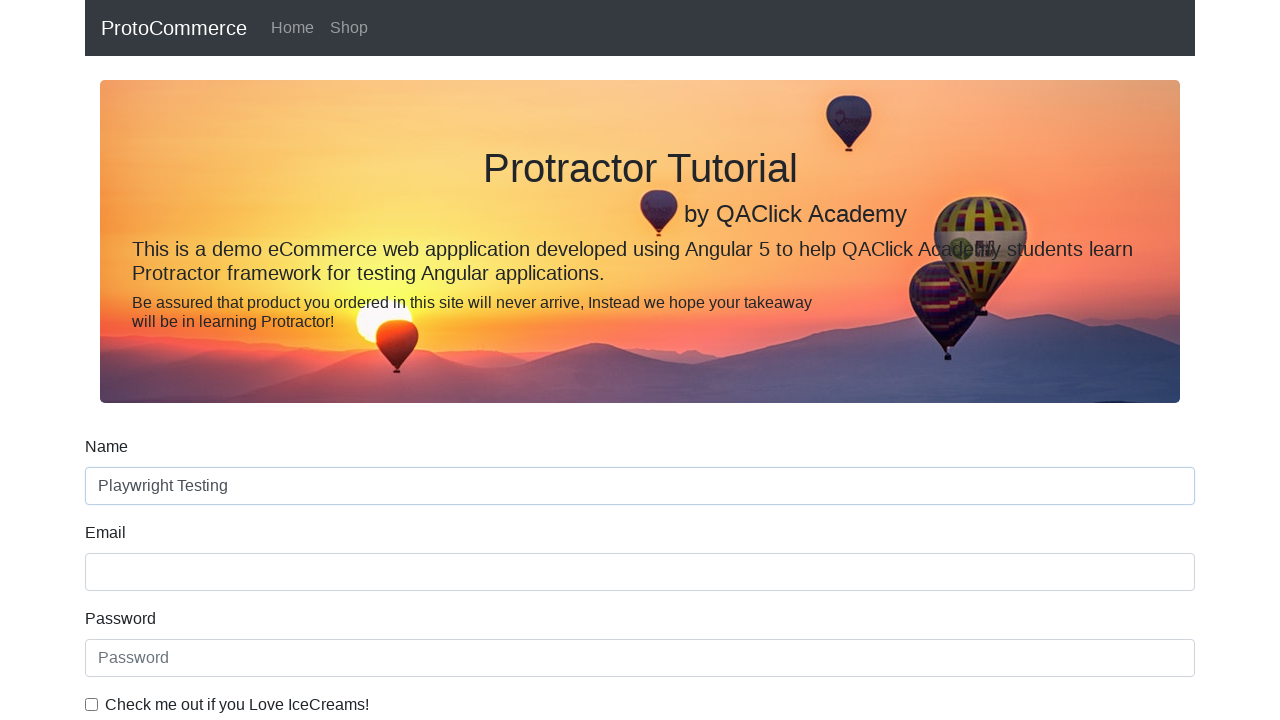

Waited 1 second for the form to update
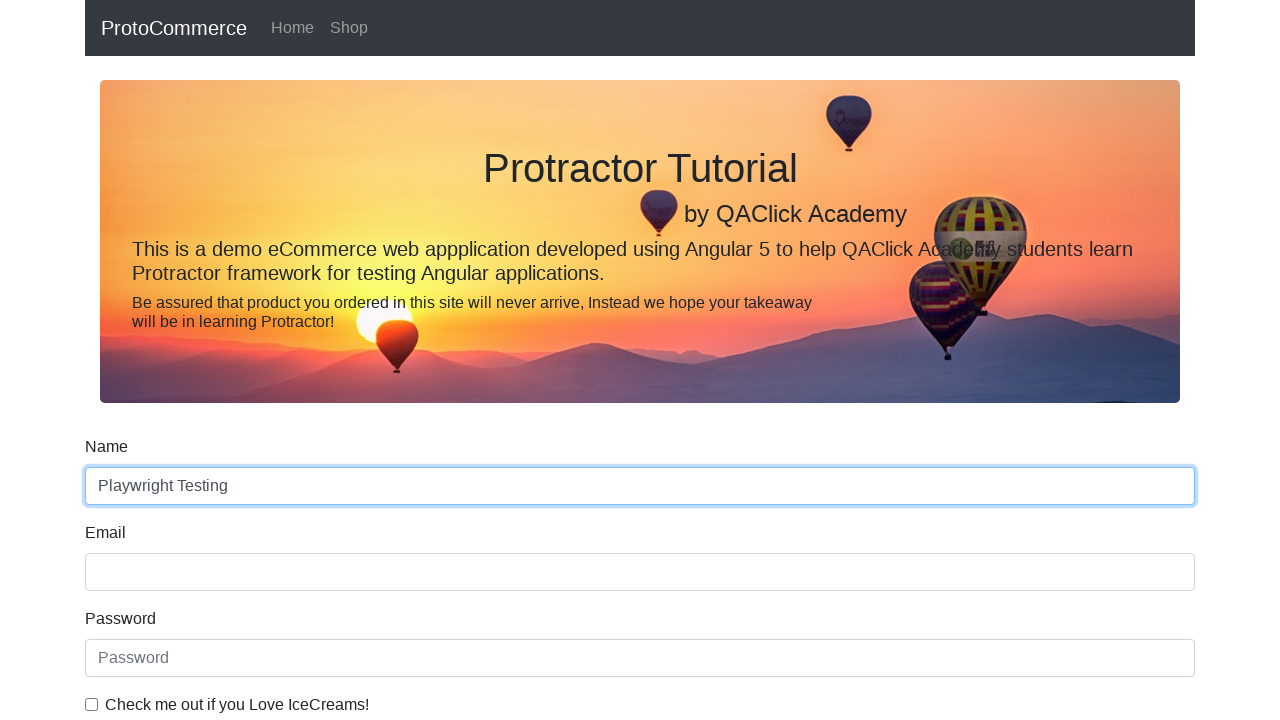

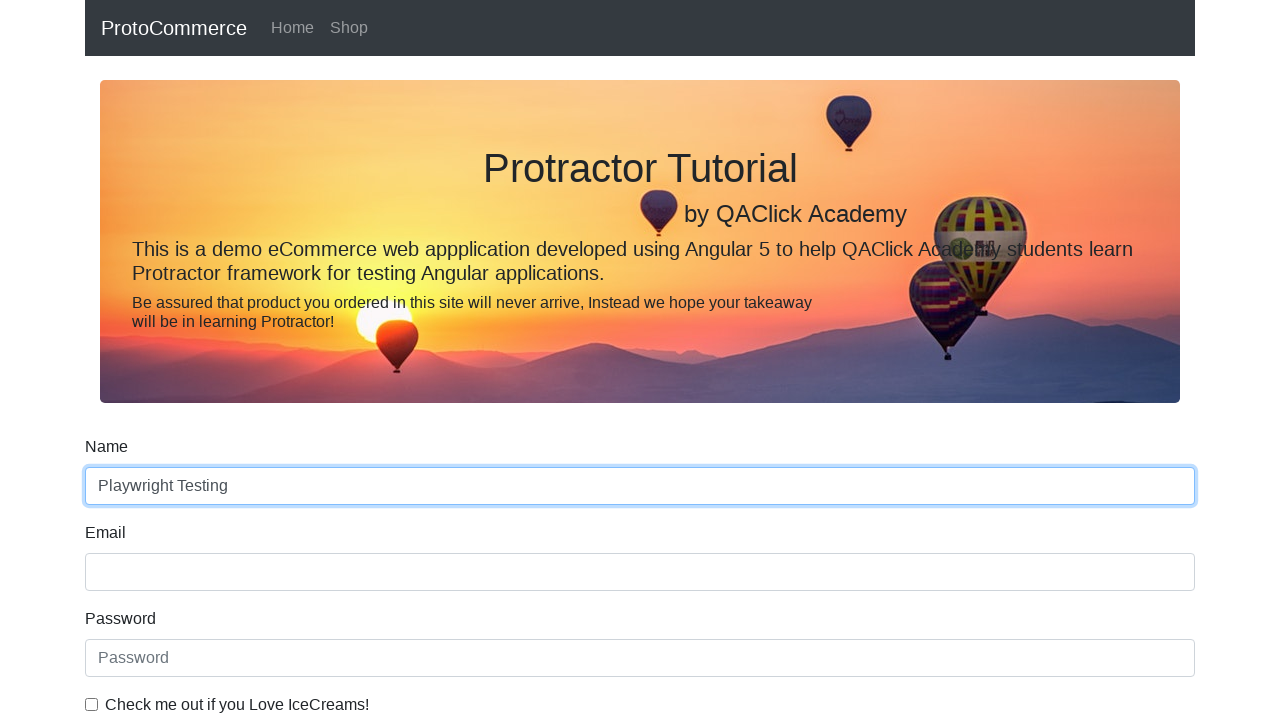